Tests navigation to the Typos page by clicking the link and verifying the page content contains expected text

Starting URL: http://the-internet.herokuapp.com/

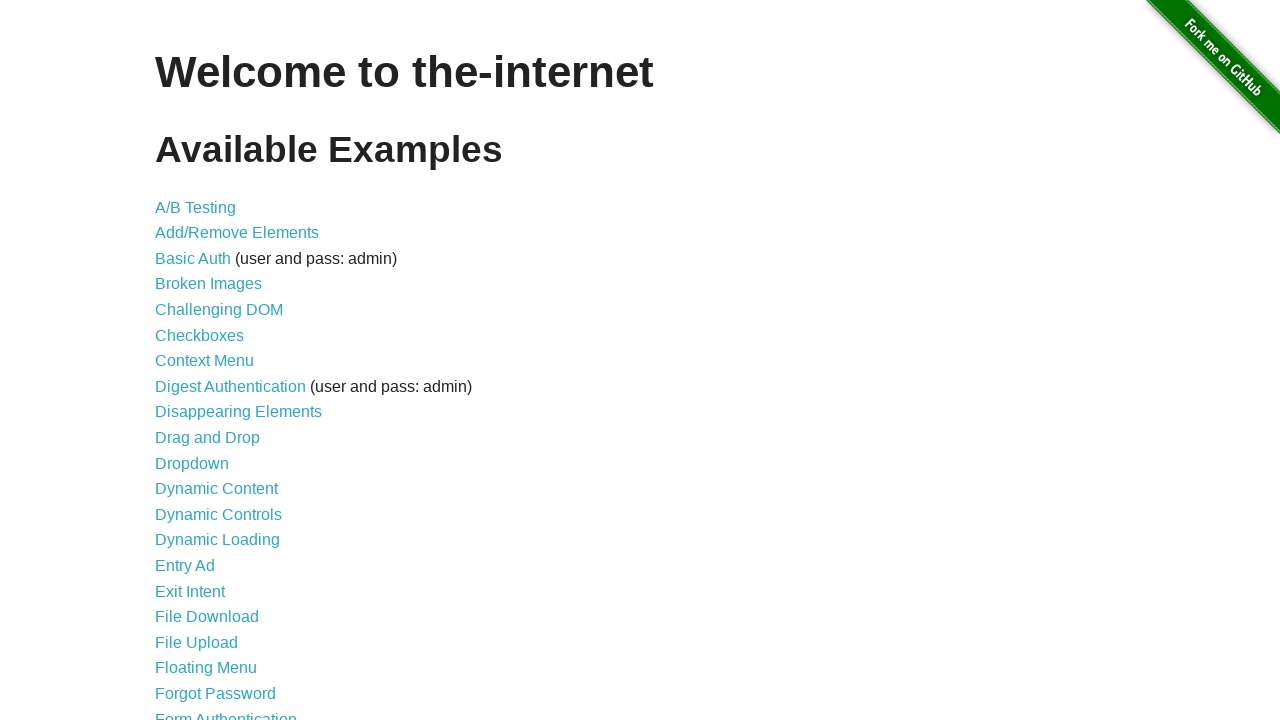

Clicked Typos link to navigate to Typos page at (176, 625) on a:text('Typos')
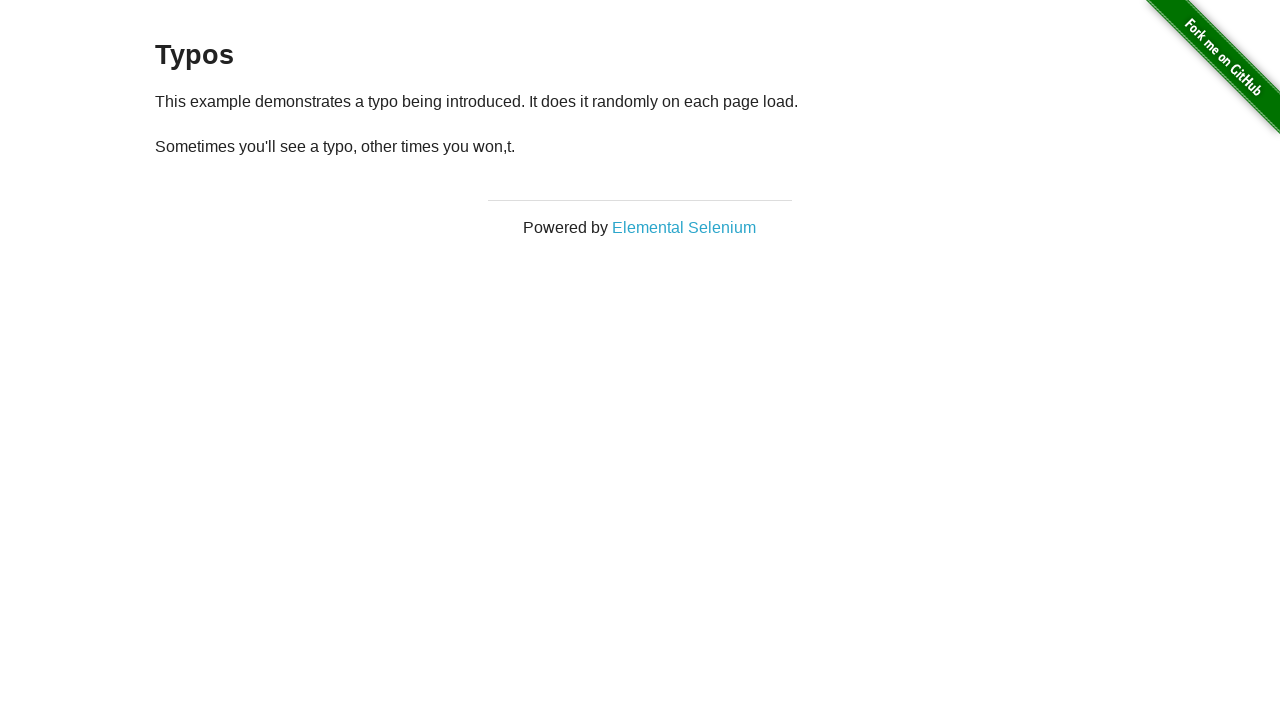

Typos page content loaded with .example selector visible
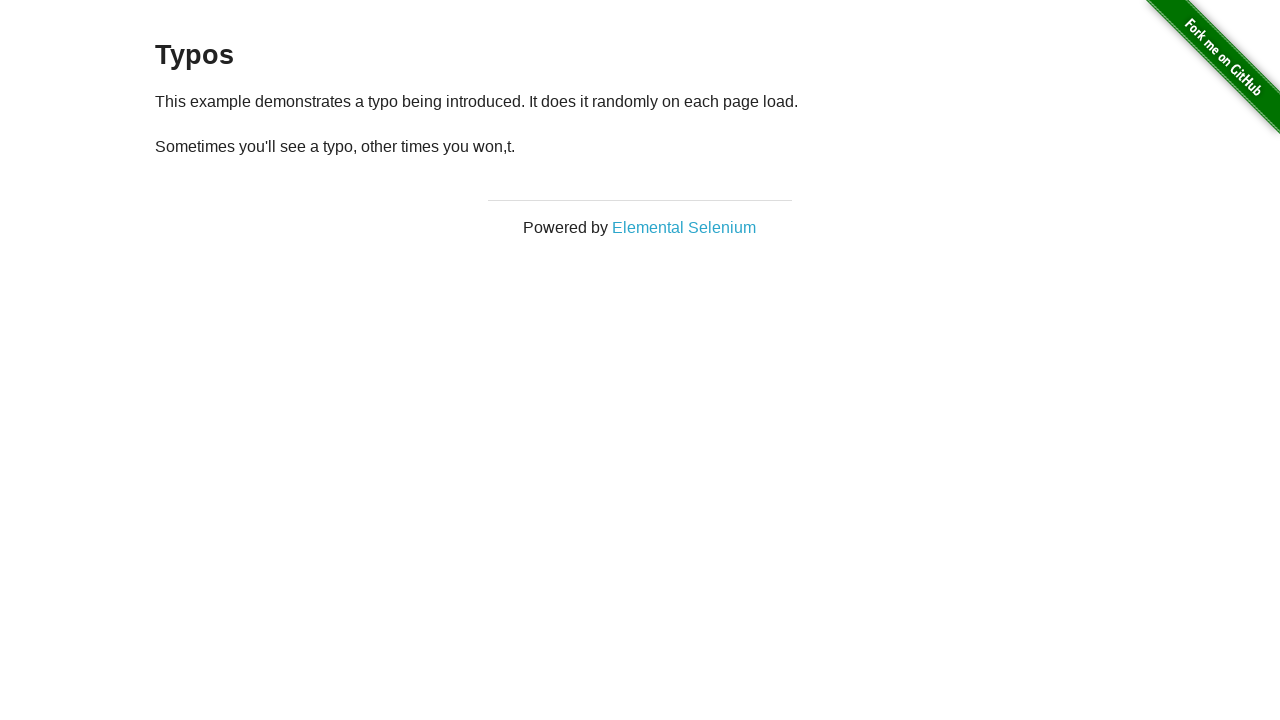

Retrieved page content from .example element
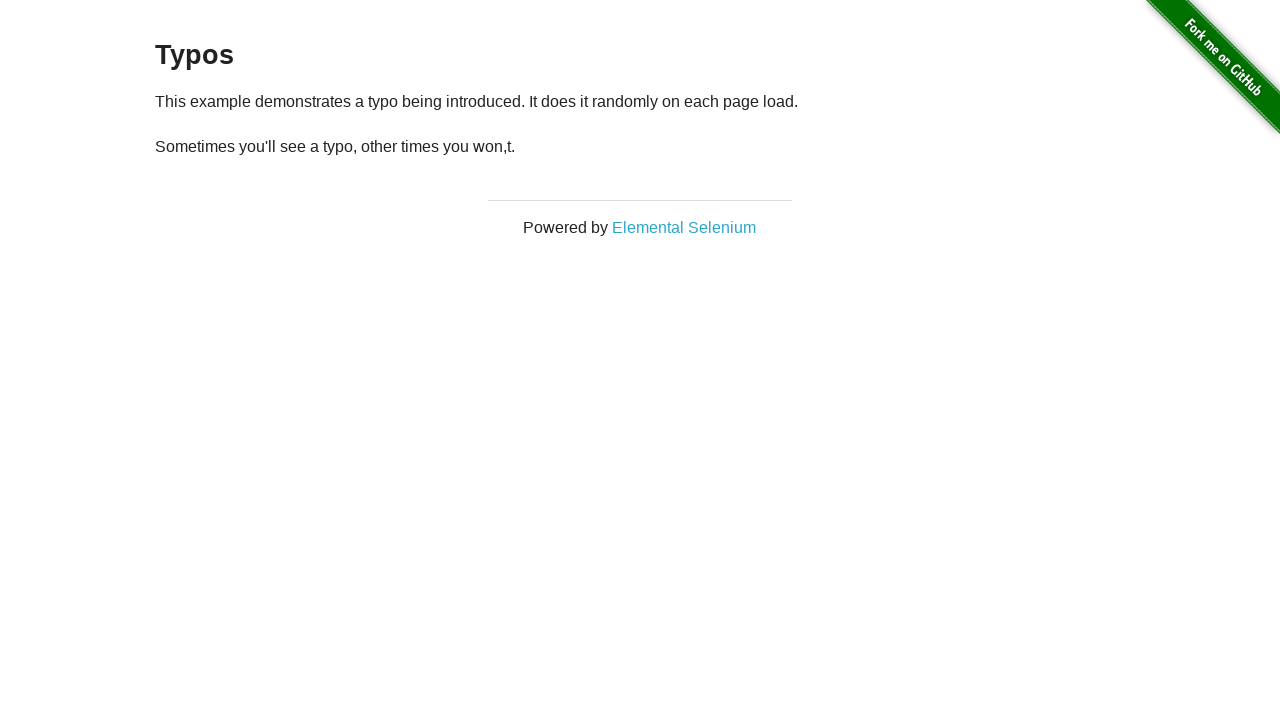

Verified page content contains 'Typos' heading
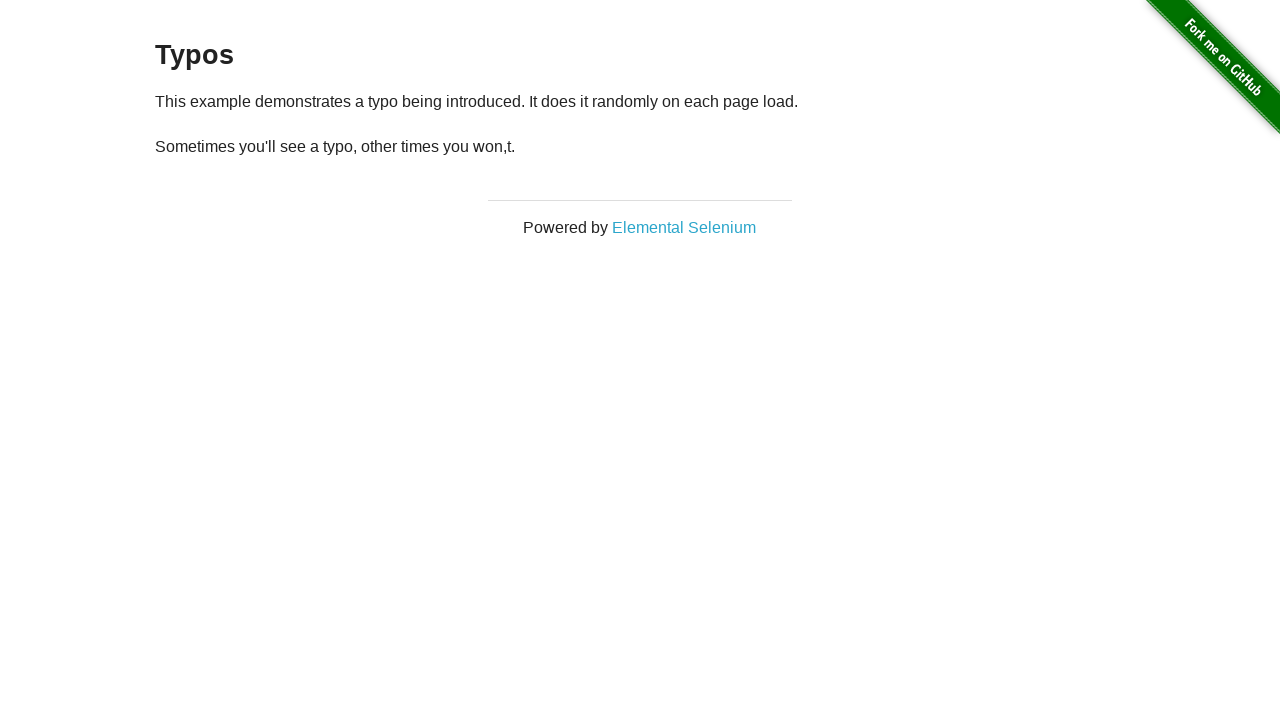

Verified page content contains description about typos
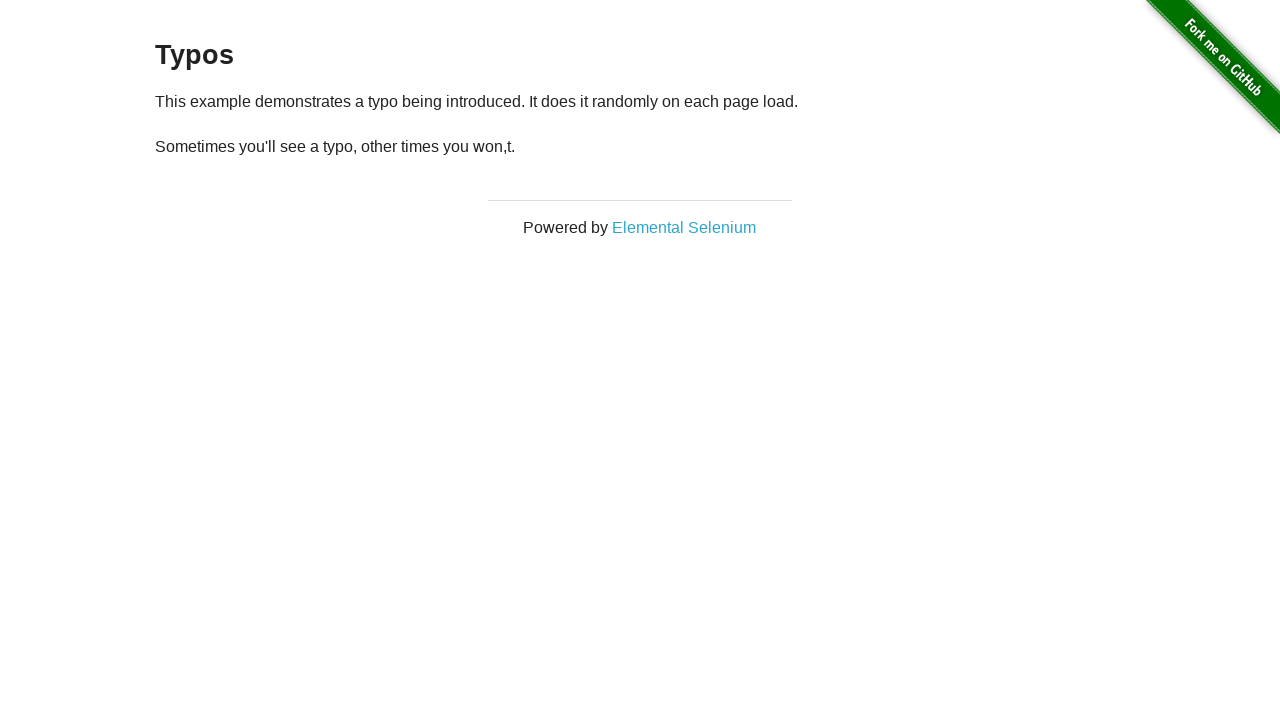

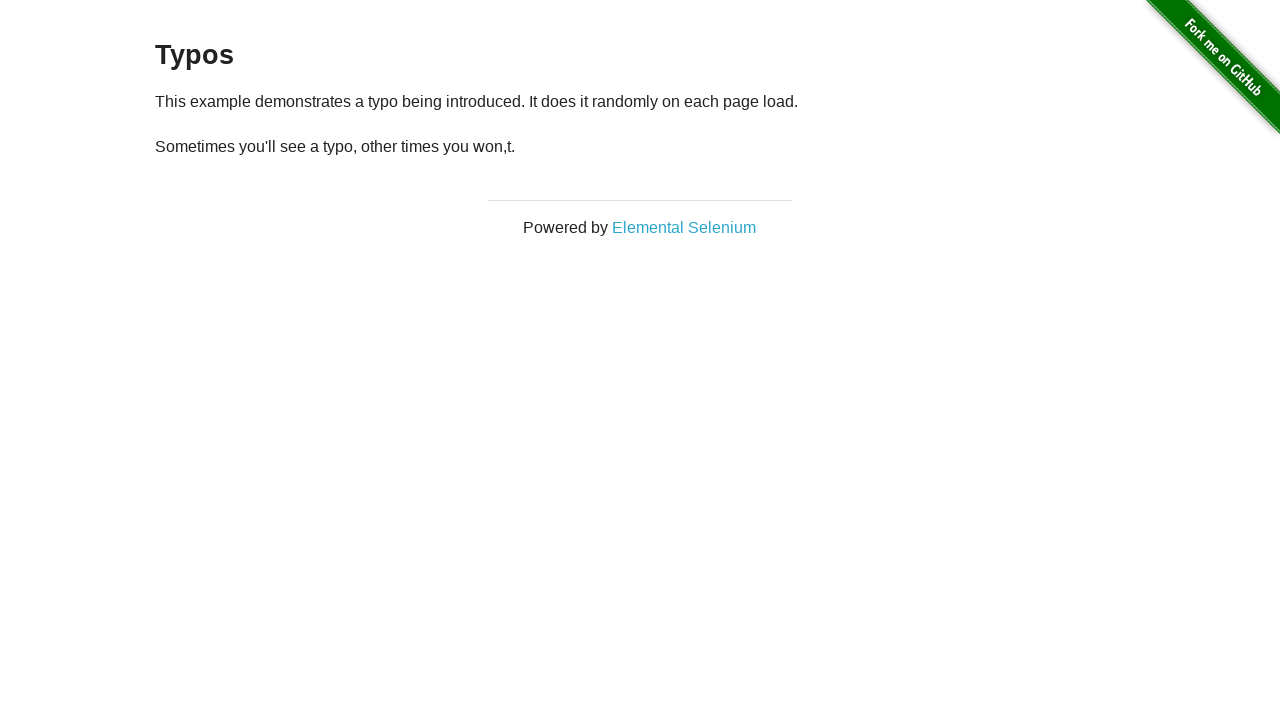